Tests the W3Schools search functionality by entering a search term in the search box and clicking the search button

Starting URL: https://www.w3schools.com/

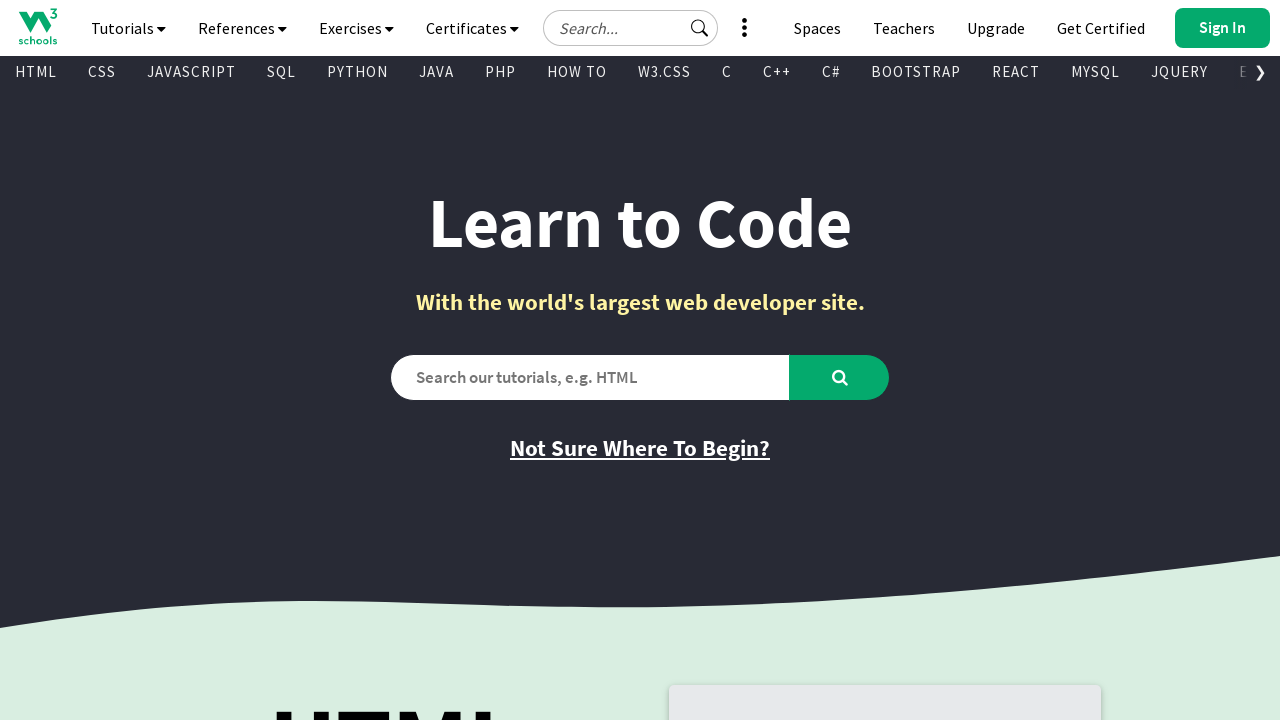

Filled search field with 'Input' on W3Schools on #search2
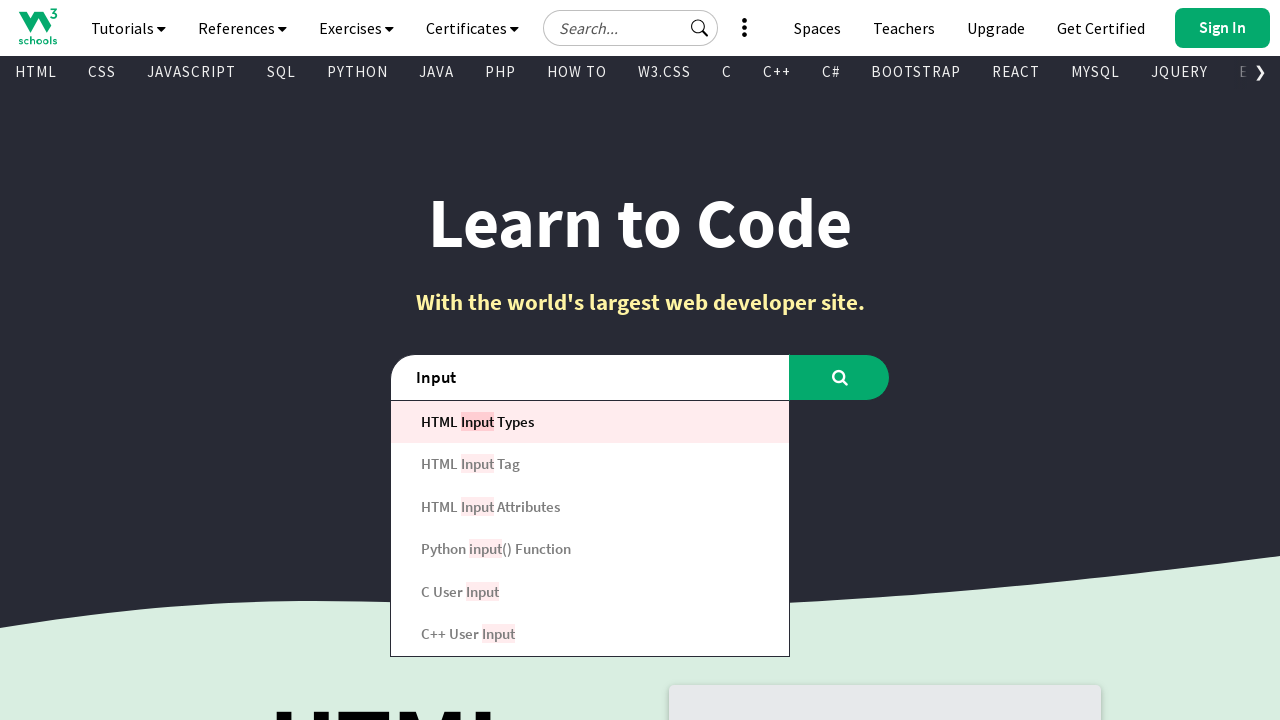

Clicked search button to perform search at (840, 377) on #learntocode_searchbtn
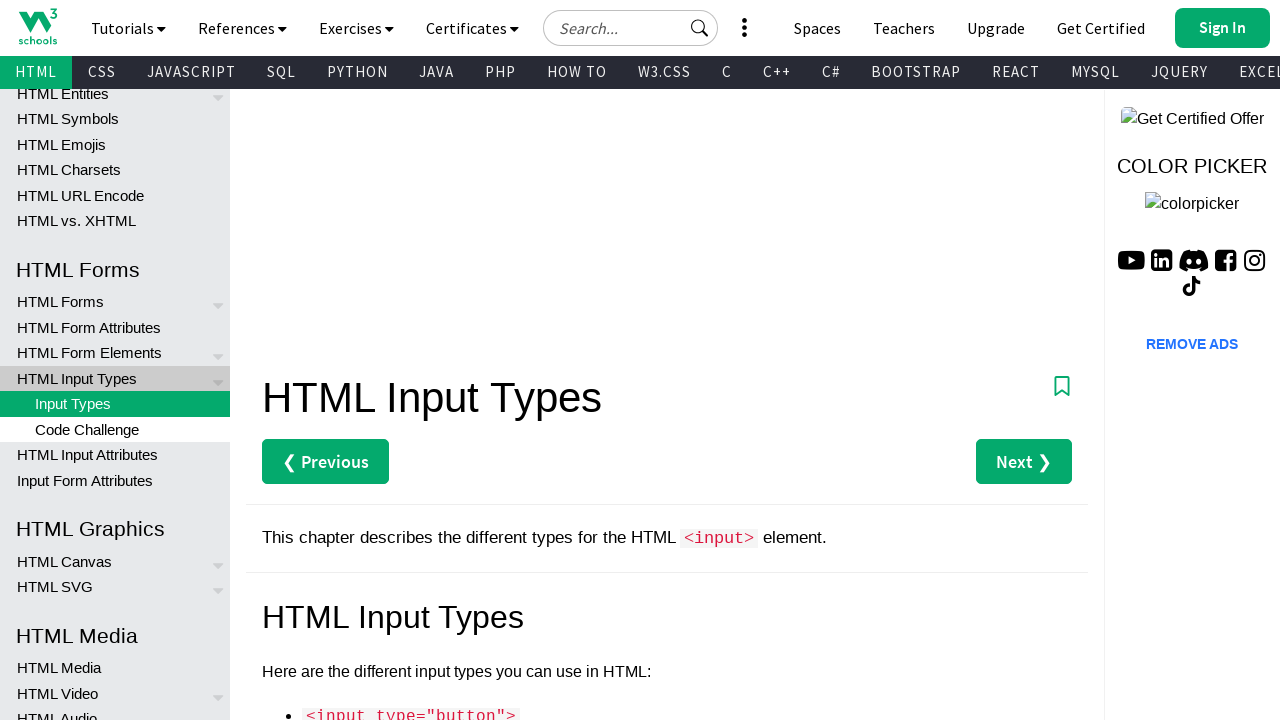

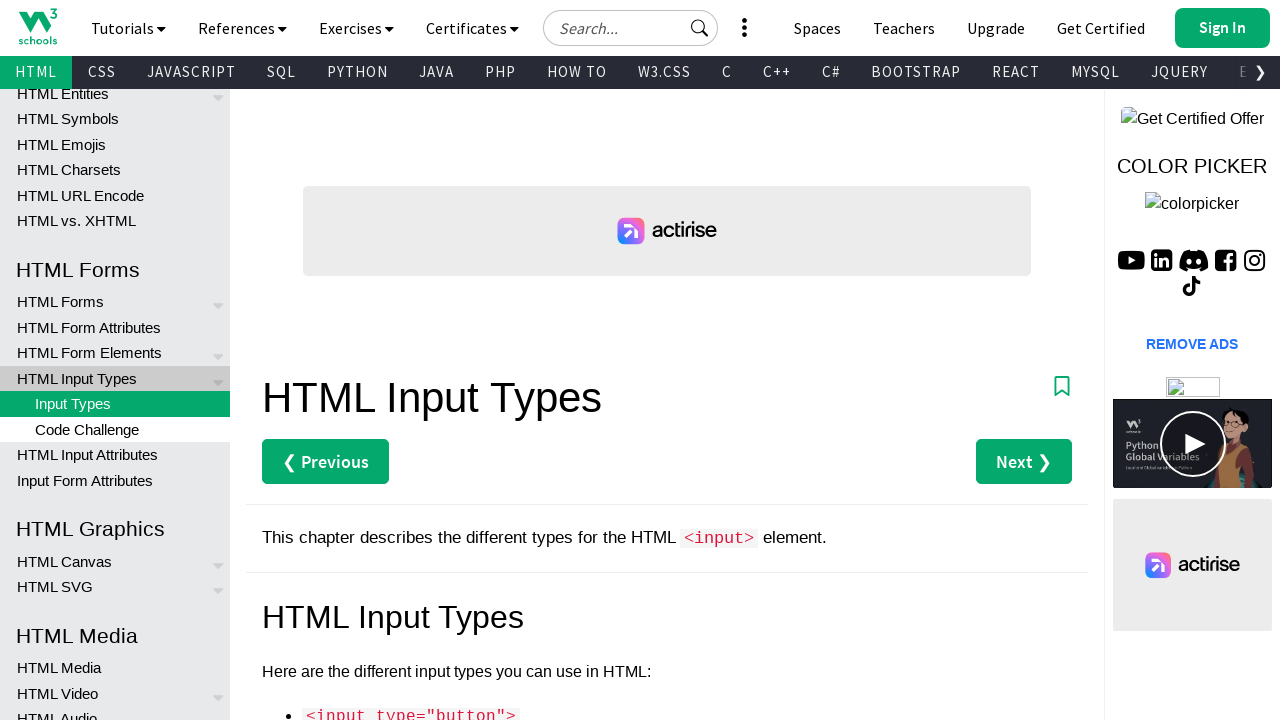